Tests the complete e-commerce order flow on Demoblaze: selecting a product from a category, adding it to cart, and completing checkout with customer details, then verifying order confirmation.

Starting URL: https://www.demoblaze.com/index.html

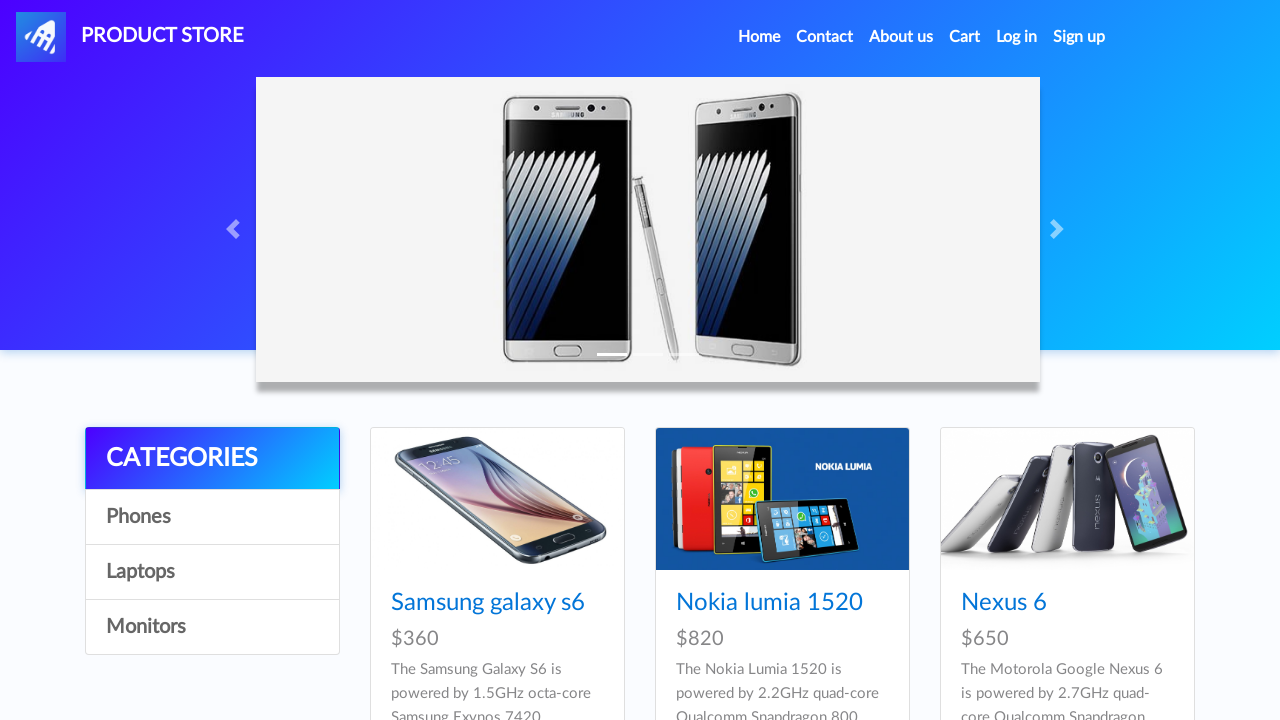

Clicked 'Phones' category at (212, 517) on .list-group >> text=Phones
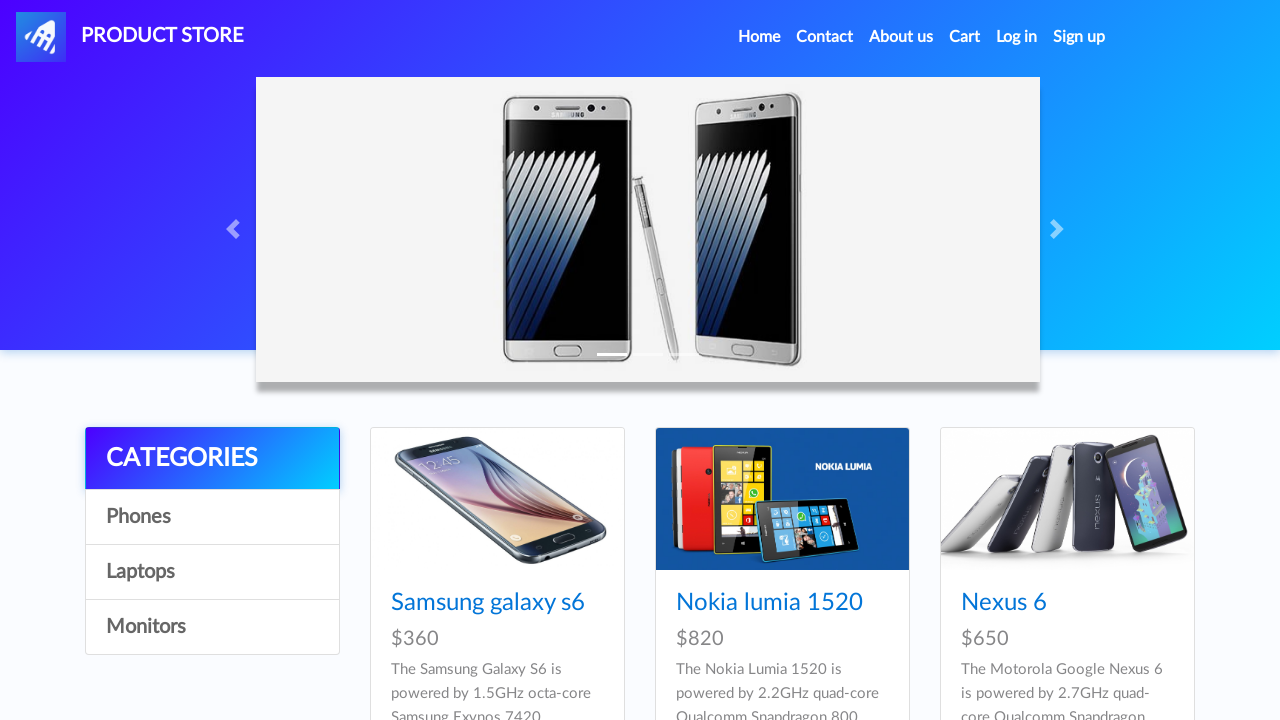

Products loaded in Phones category
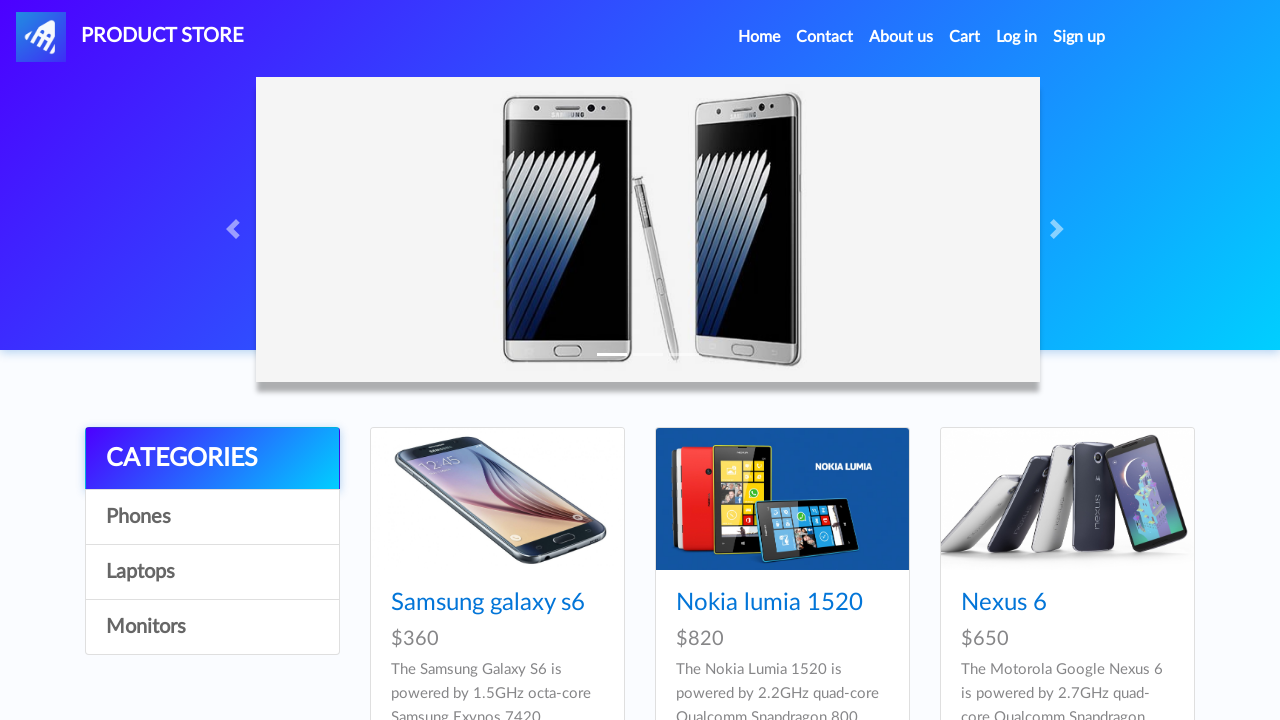

Clicked 'Samsung galaxy s6' product at (488, 603) on .card-title >> text=Samsung galaxy s6
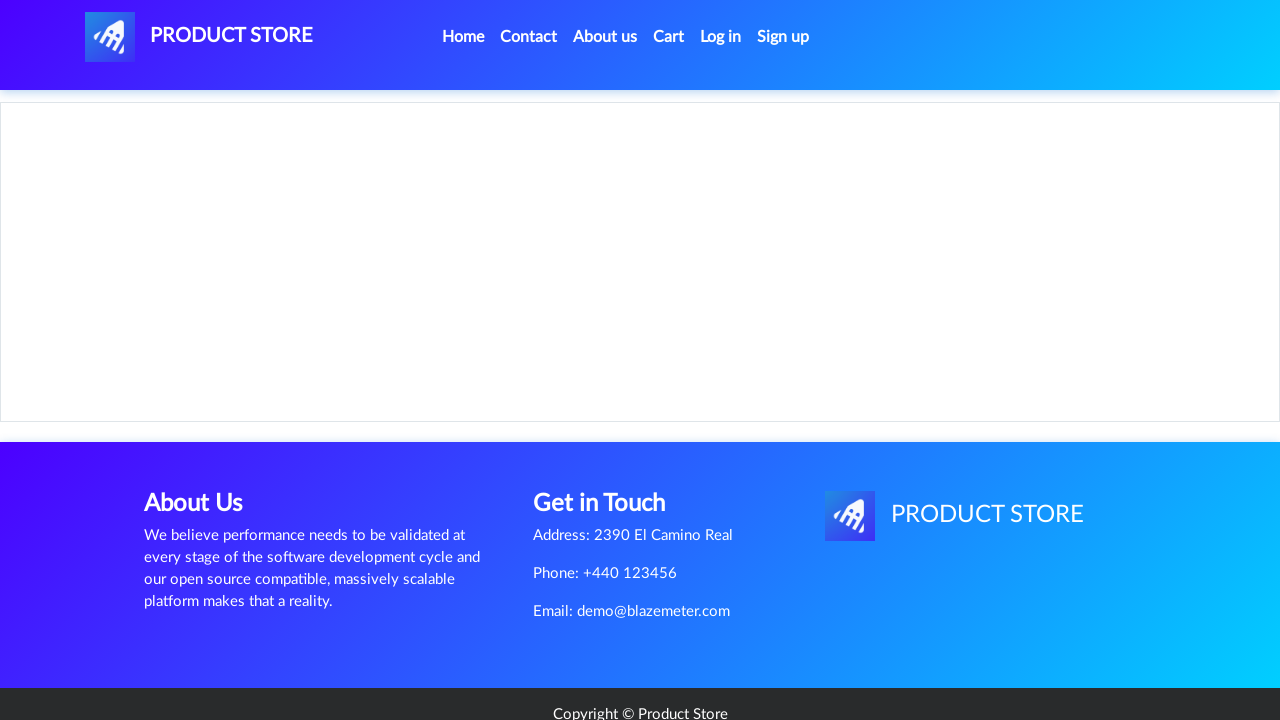

Add to cart button is visible
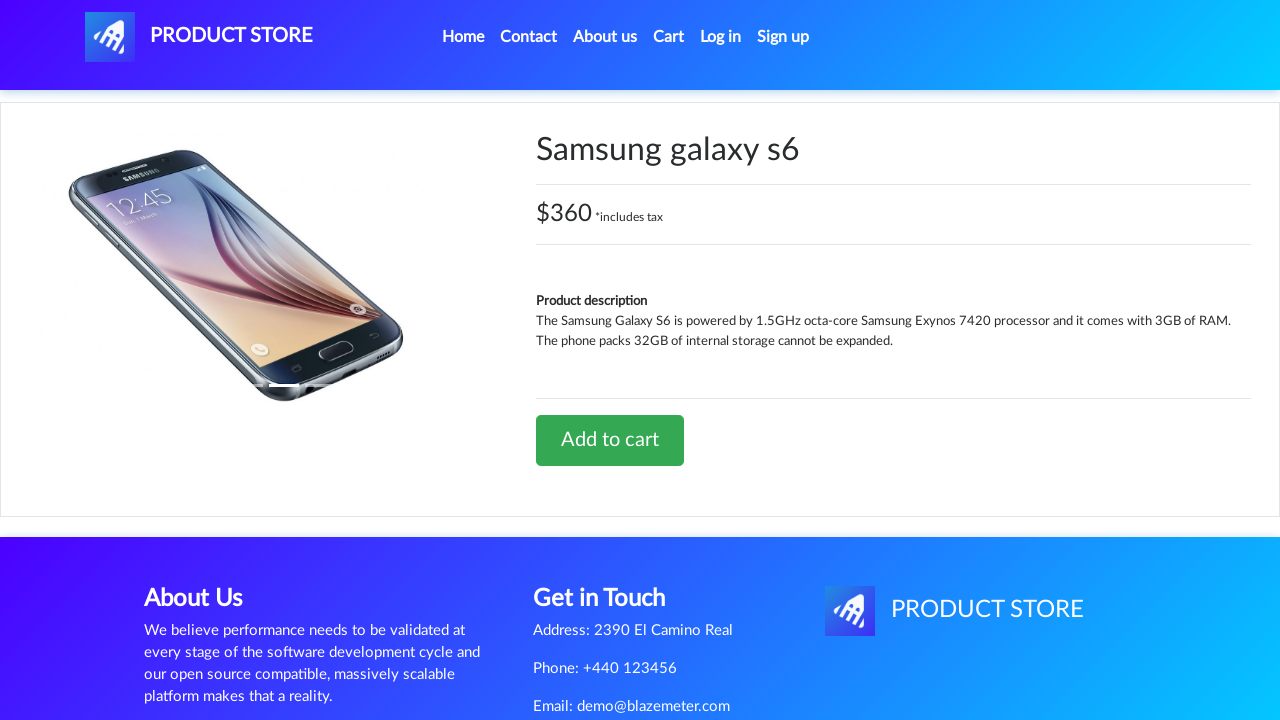

Clicked 'Add to cart' button for Samsung galaxy s6 at (610, 440) on .btn-success
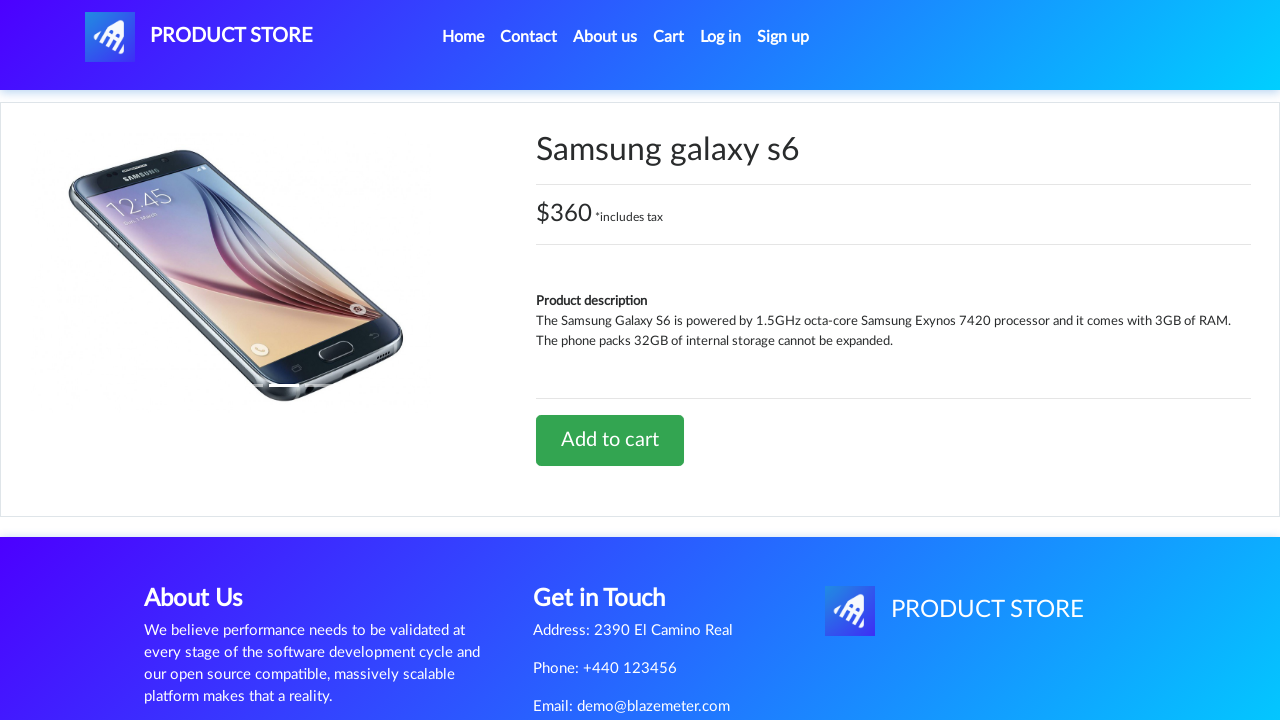

Accepted confirmation dialog for adding product to cart
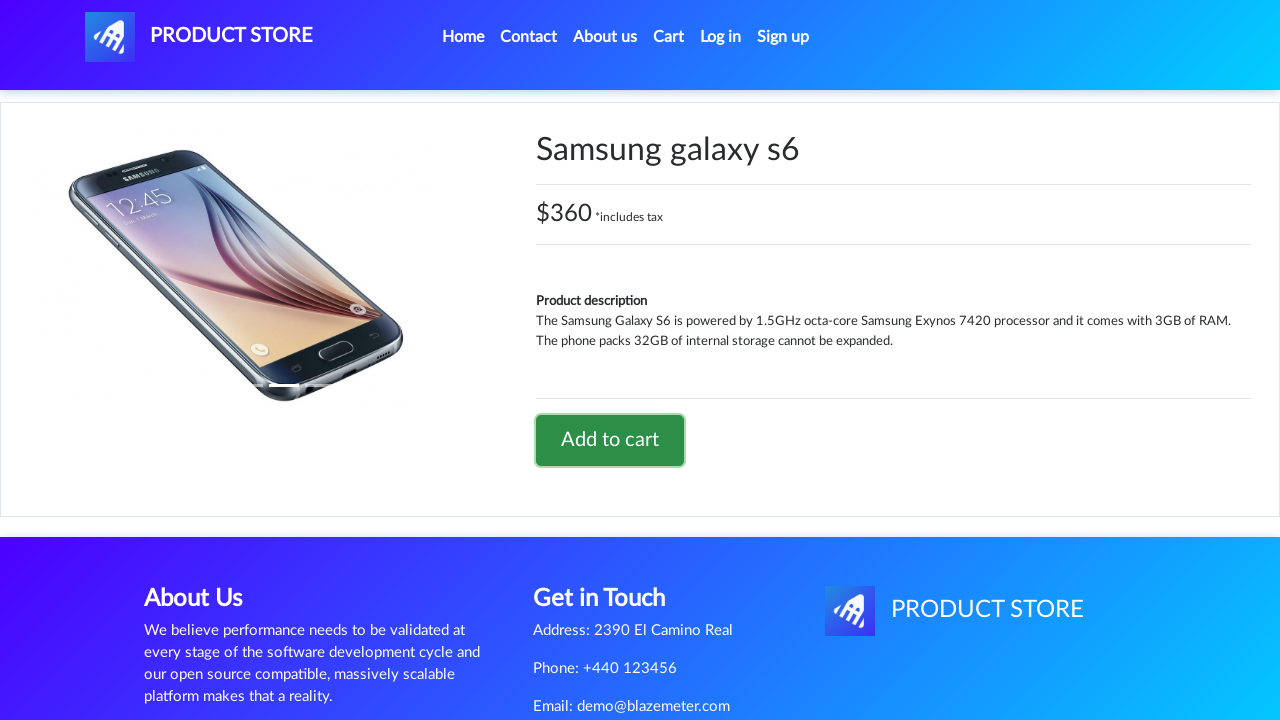

Navigated back to home page
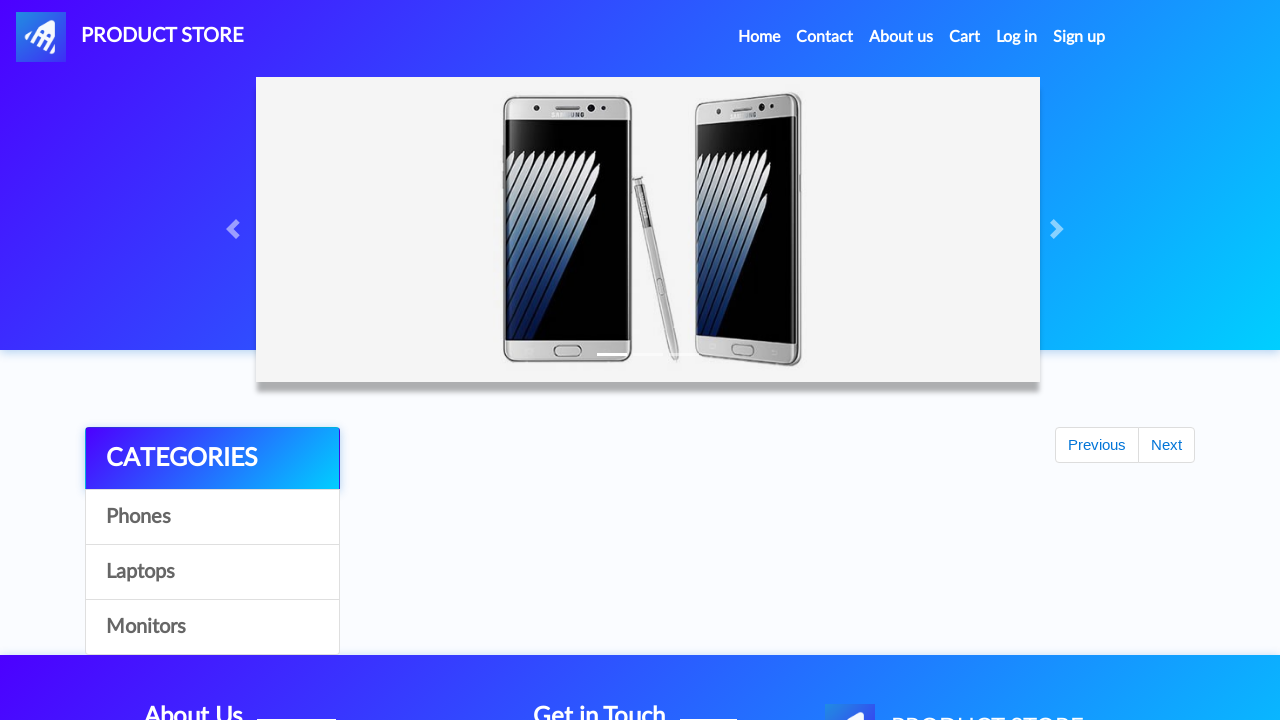

Clicked 'Laptops' category at (212, 572) on .list-group >> text=Laptops
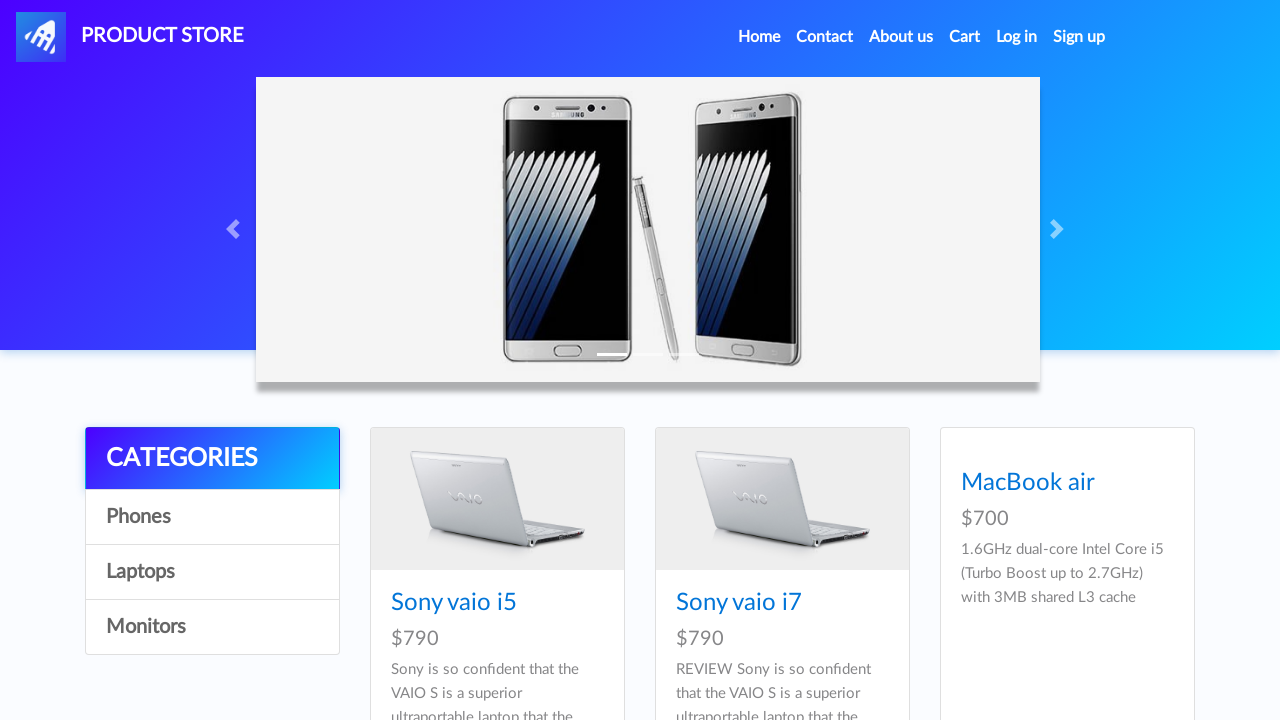

Products loaded in Laptops category
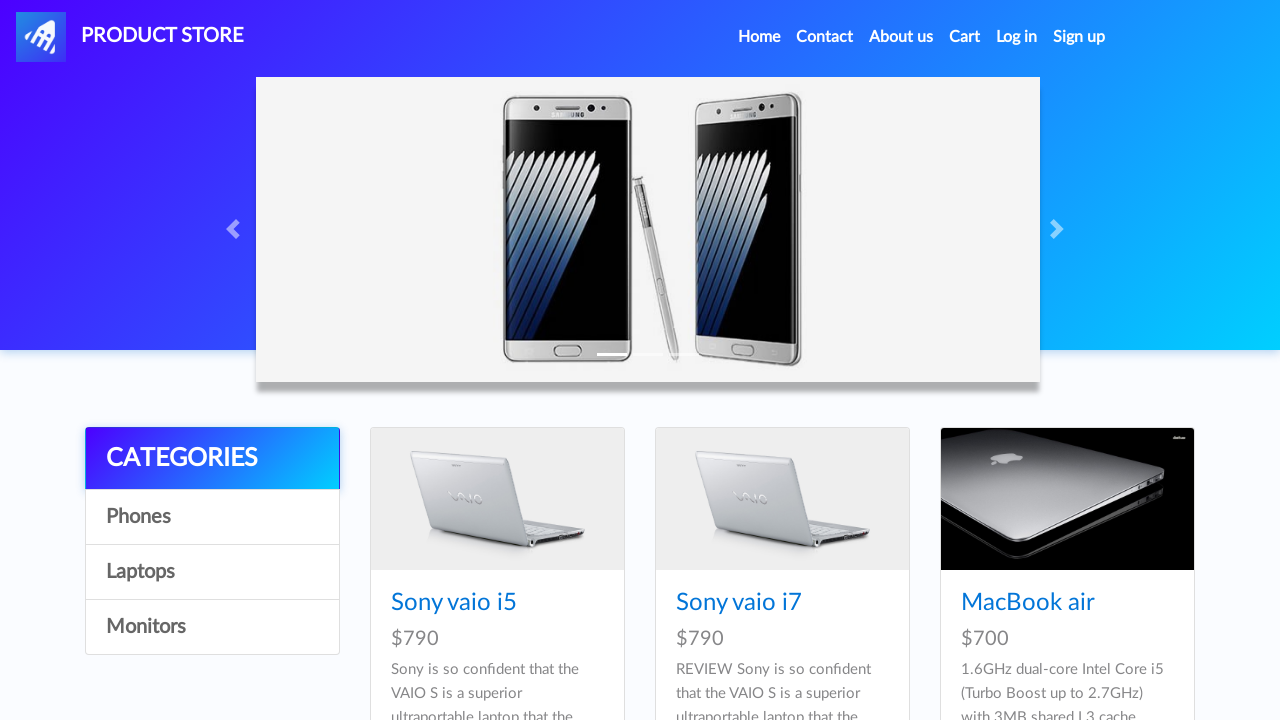

Clicked 'Sony vaio i5' product at (454, 603) on .card-title >> text=Sony vaio i5
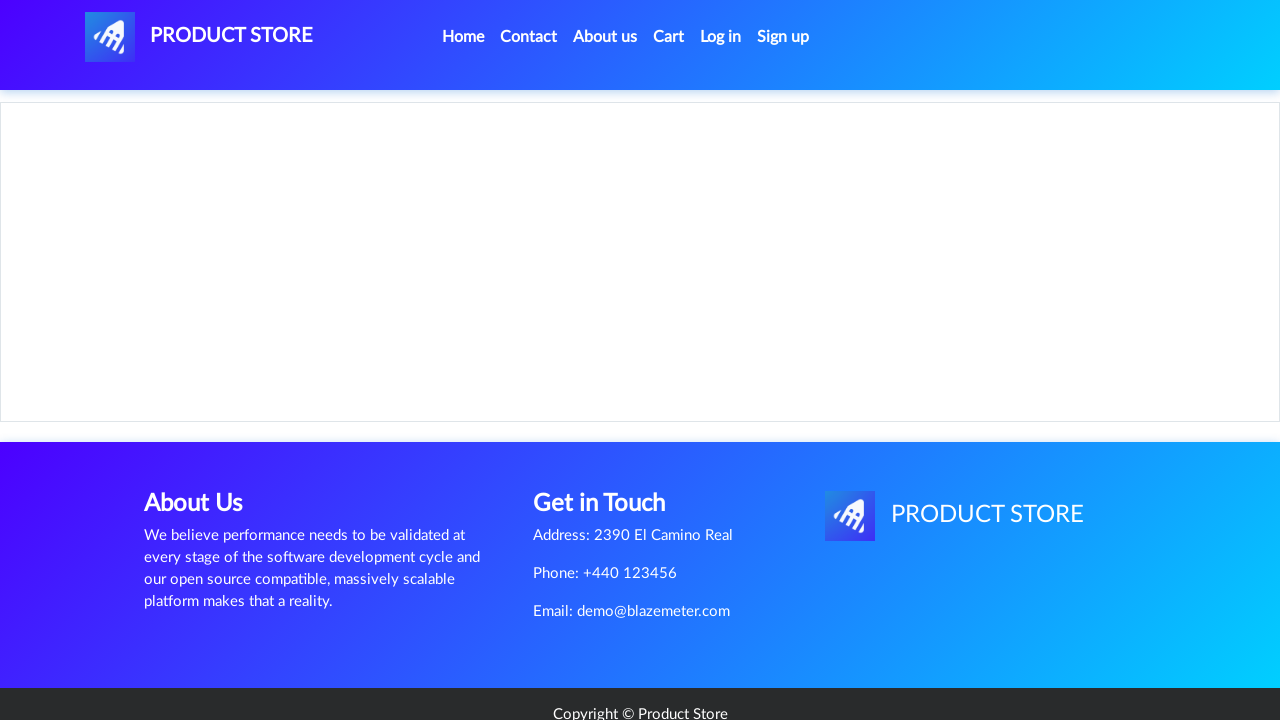

Add to cart button is visible for Sony vaio i5
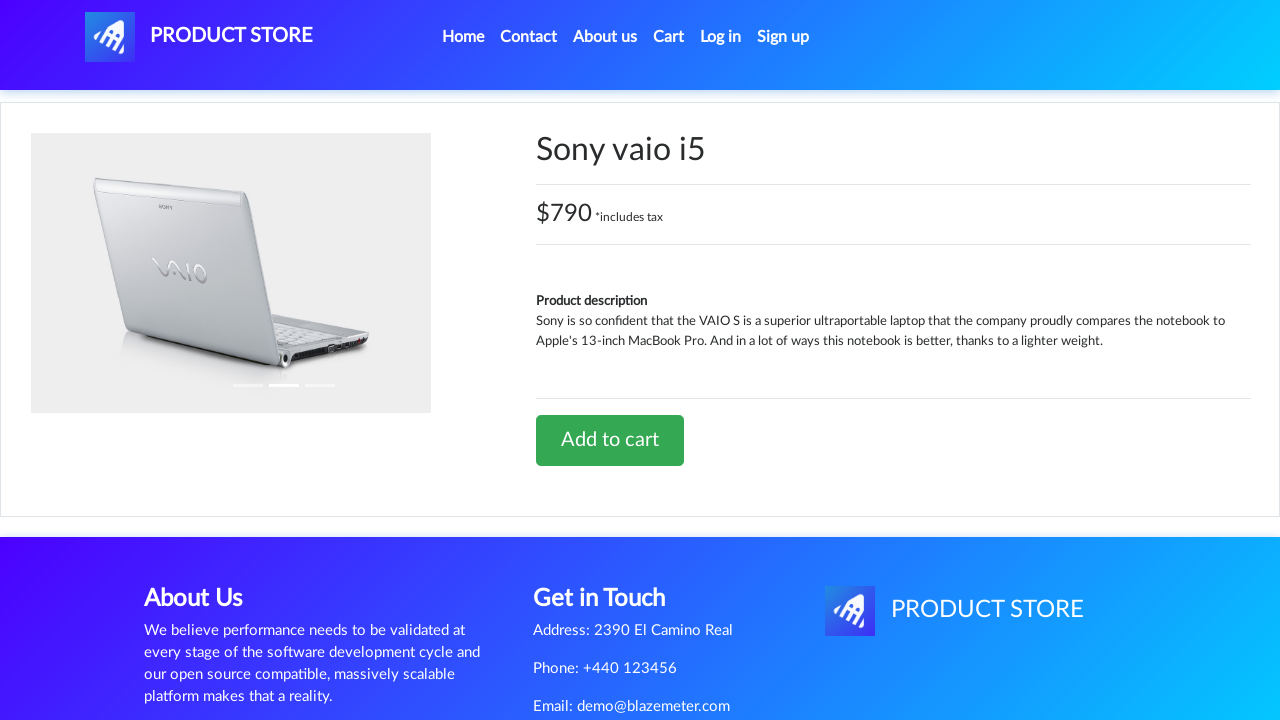

Clicked 'Add to cart' button for Sony vaio i5 at (610, 440) on .btn-success
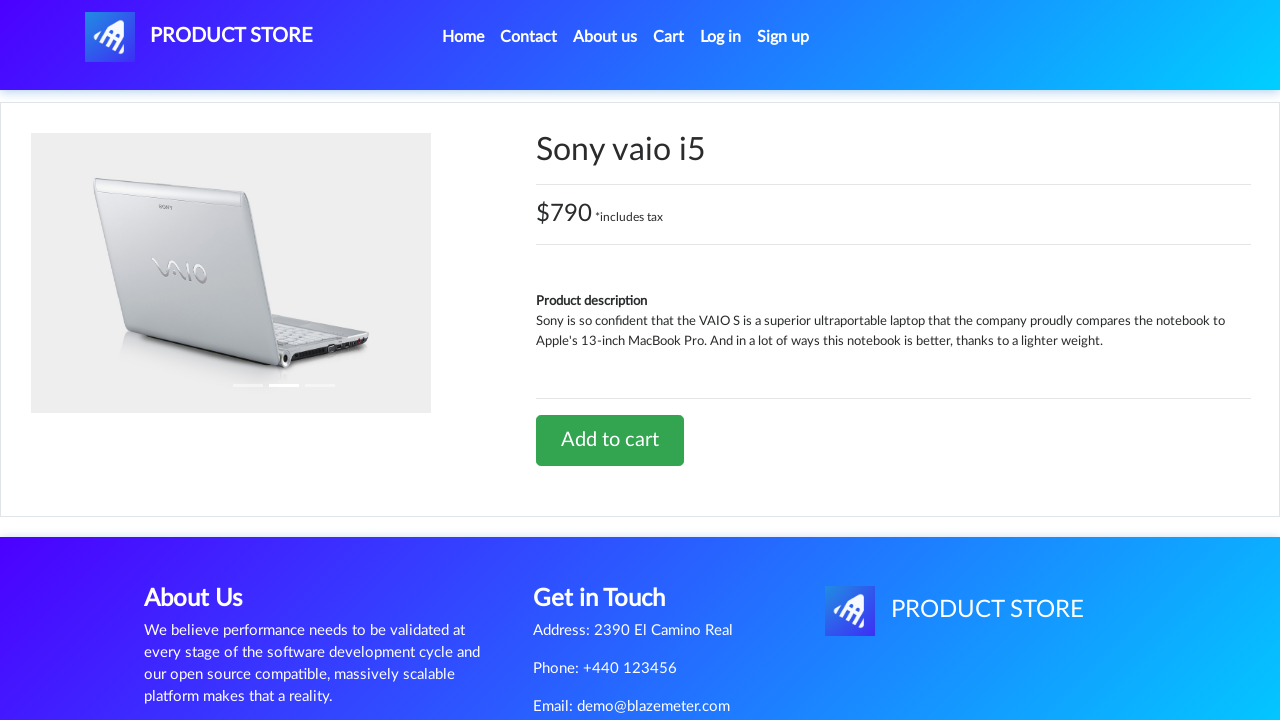

Waited for dialog handling after adding Sony vaio i5 to cart
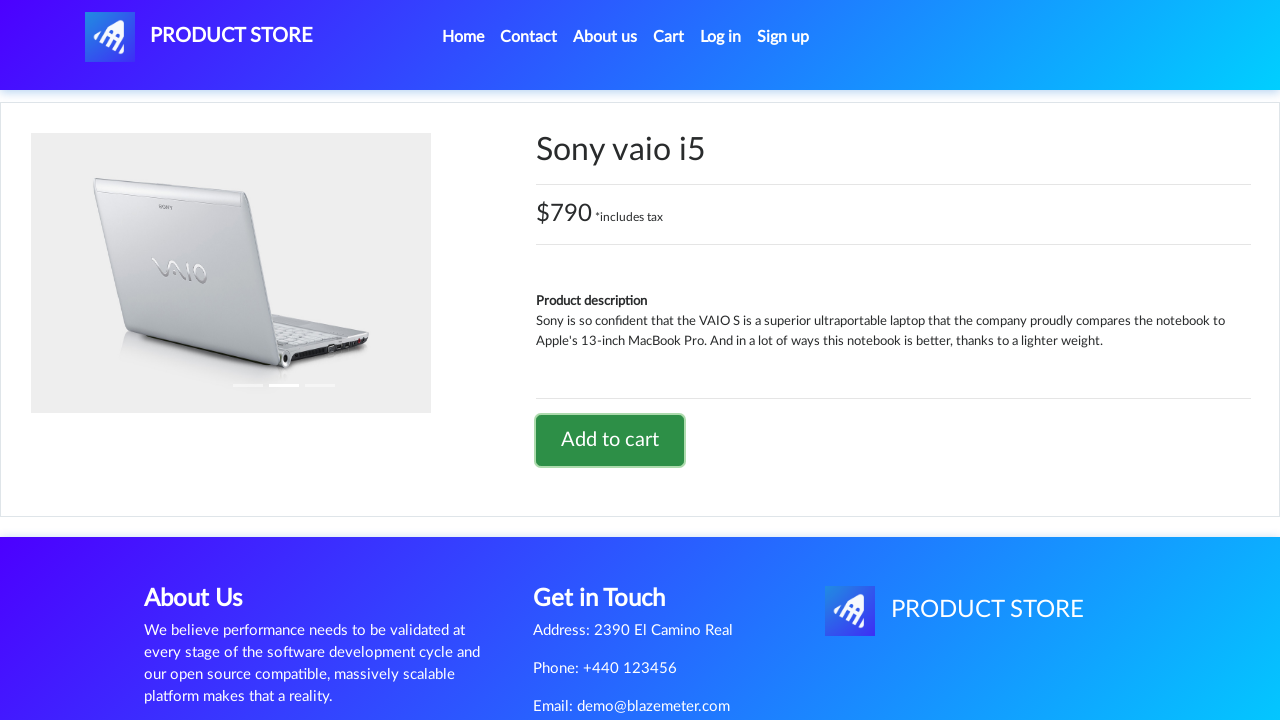

Clicked cart link to view shopping cart at (669, 37) on #cartur
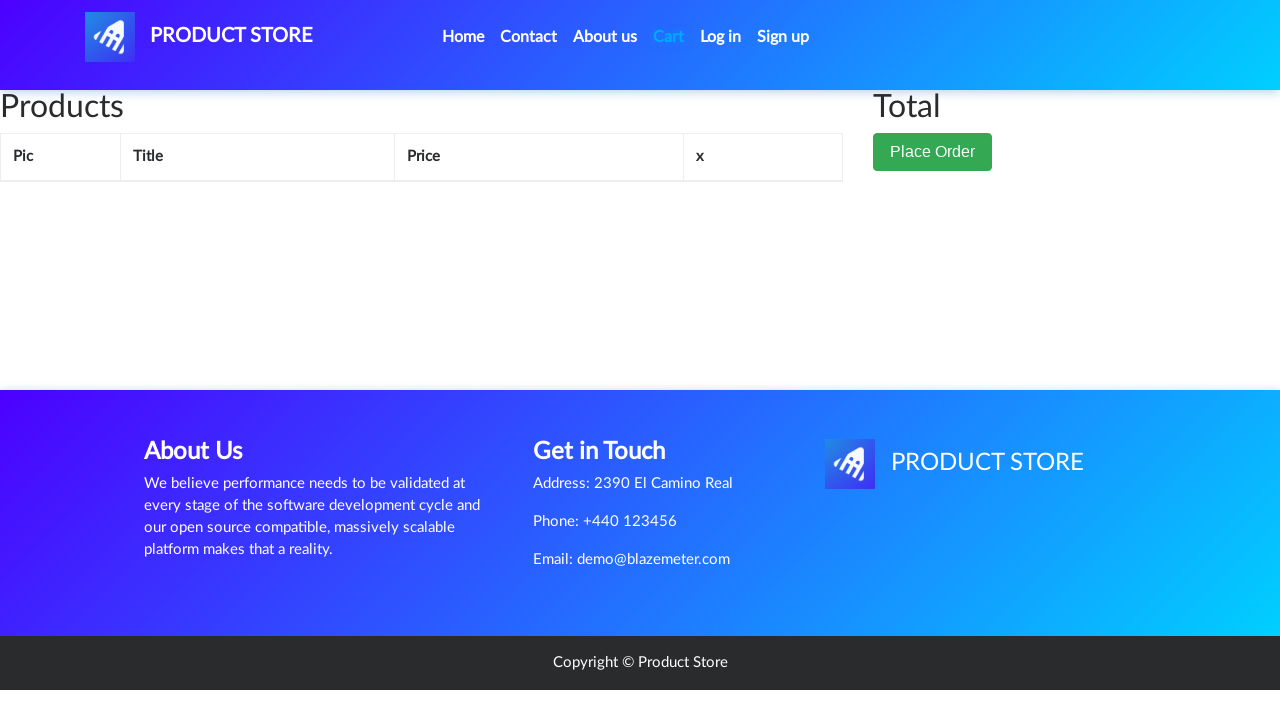

Cart items loaded
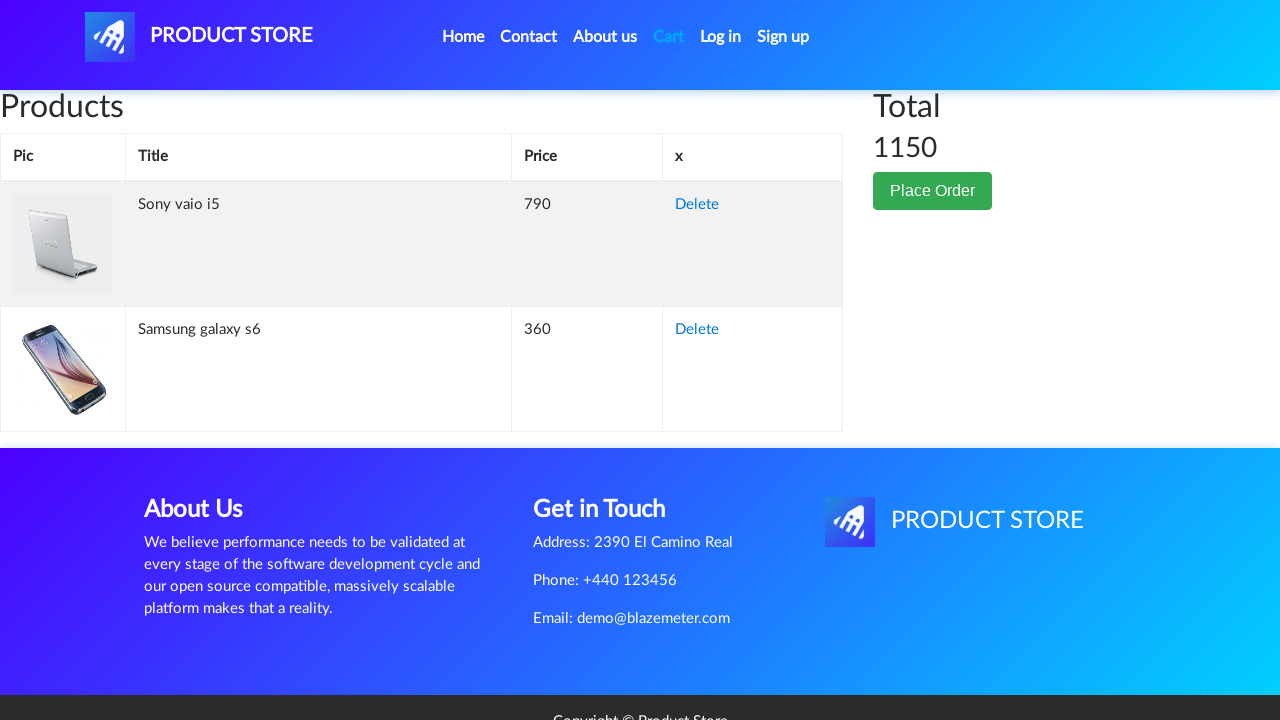

Deleted 'Sony vaio i5' from cart at (697, 205) on #tbodyid .success:has-text('Sony vaio i5') a
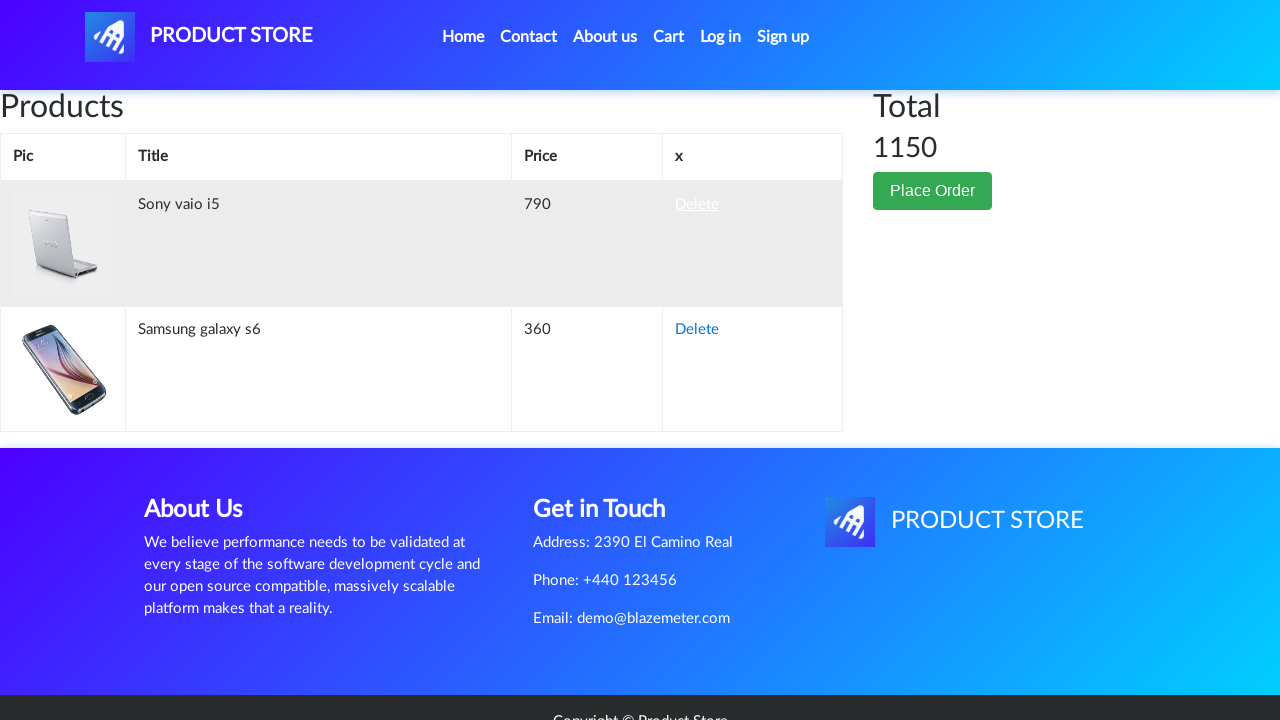

Waited for cart to update after deletion
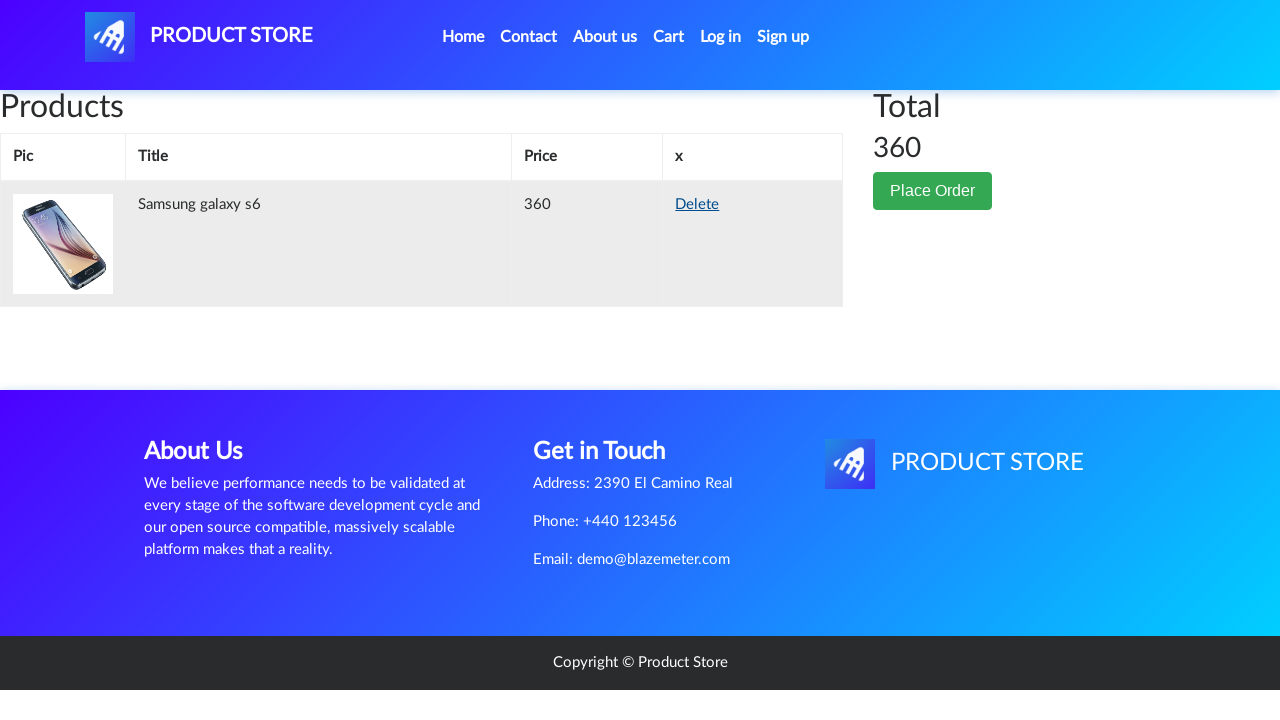

Place Order button is visible
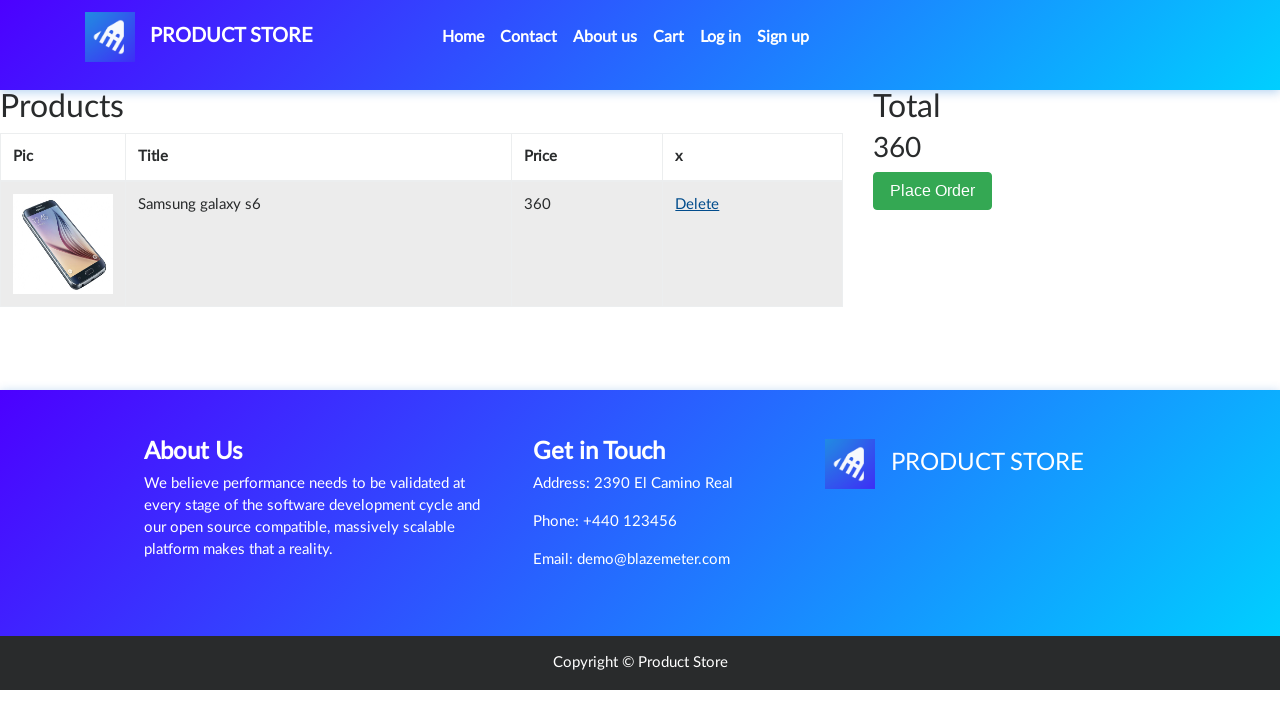

Clicked 'Place Order' button at (933, 191) on .btn-success
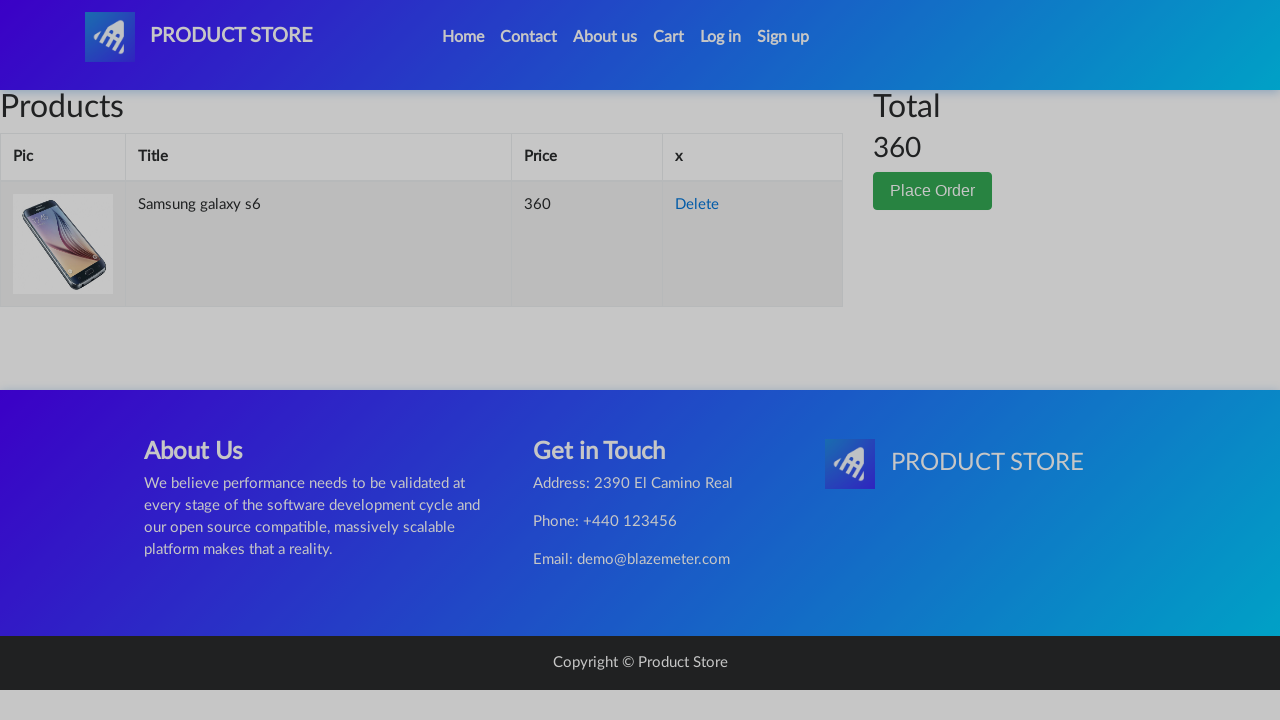

Order form loaded with name field visible
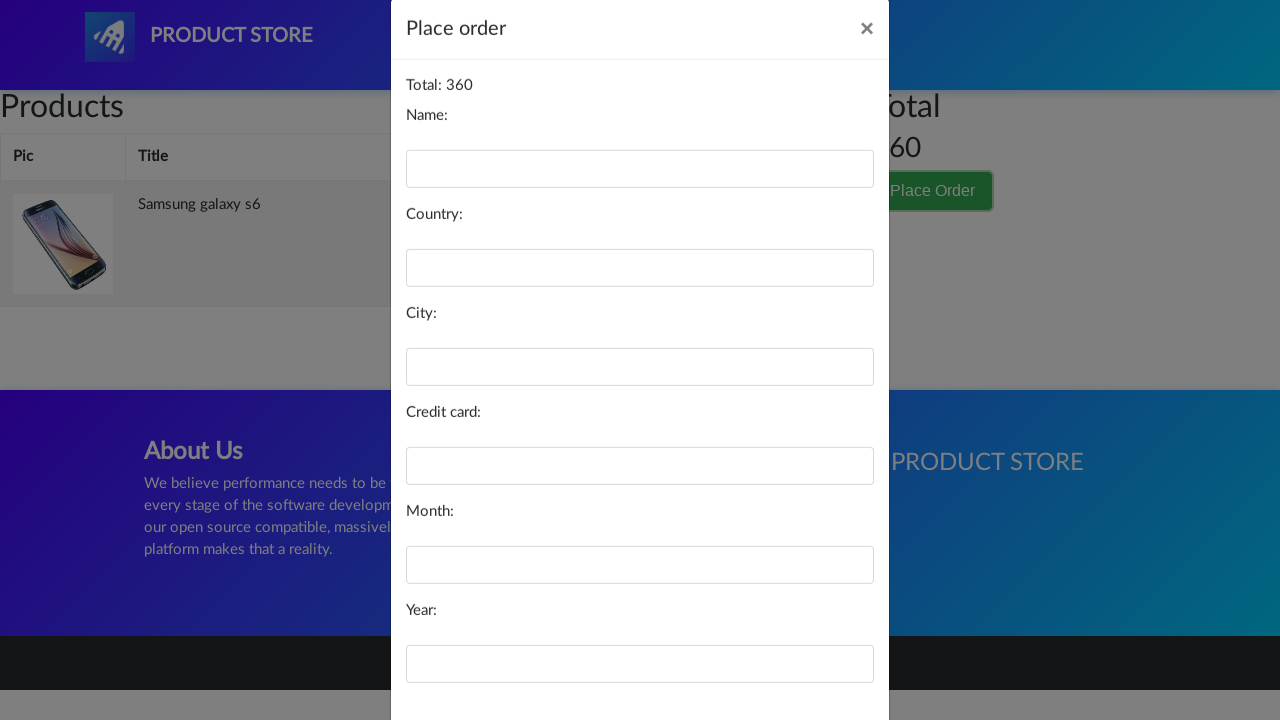

Filled name field with 'John Martinez' on #name
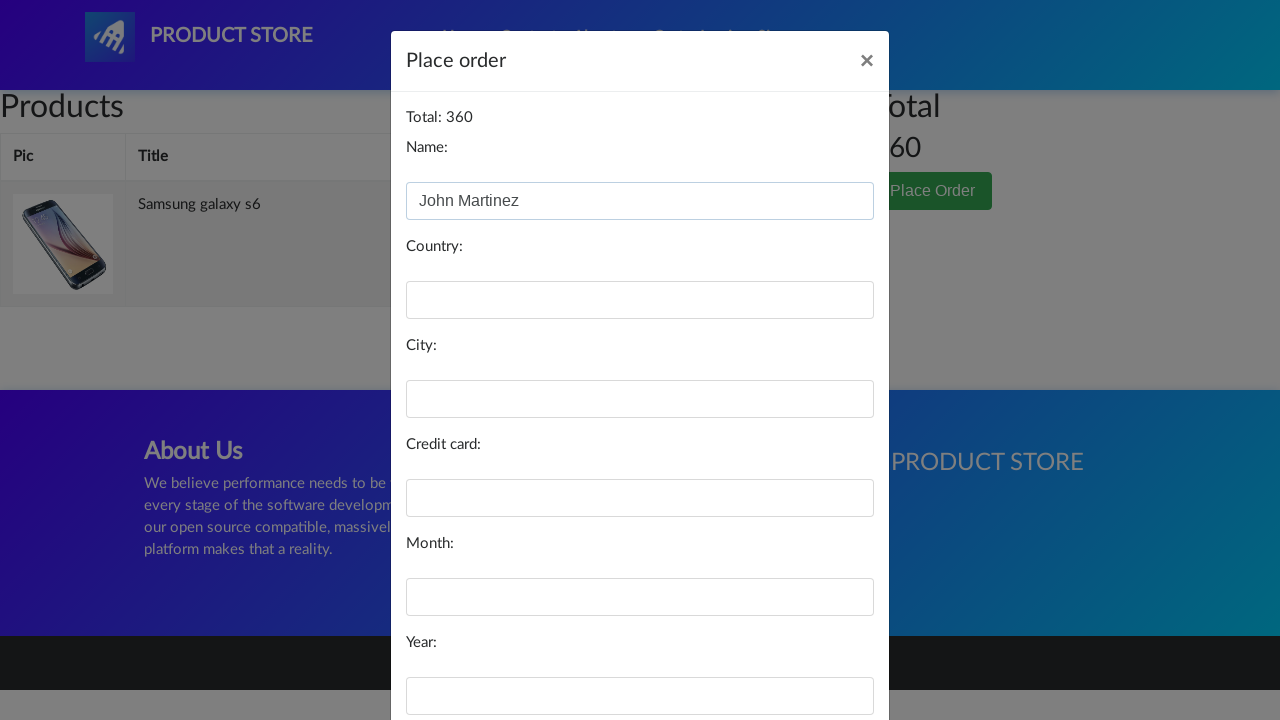

Filled card field with payment information on #card
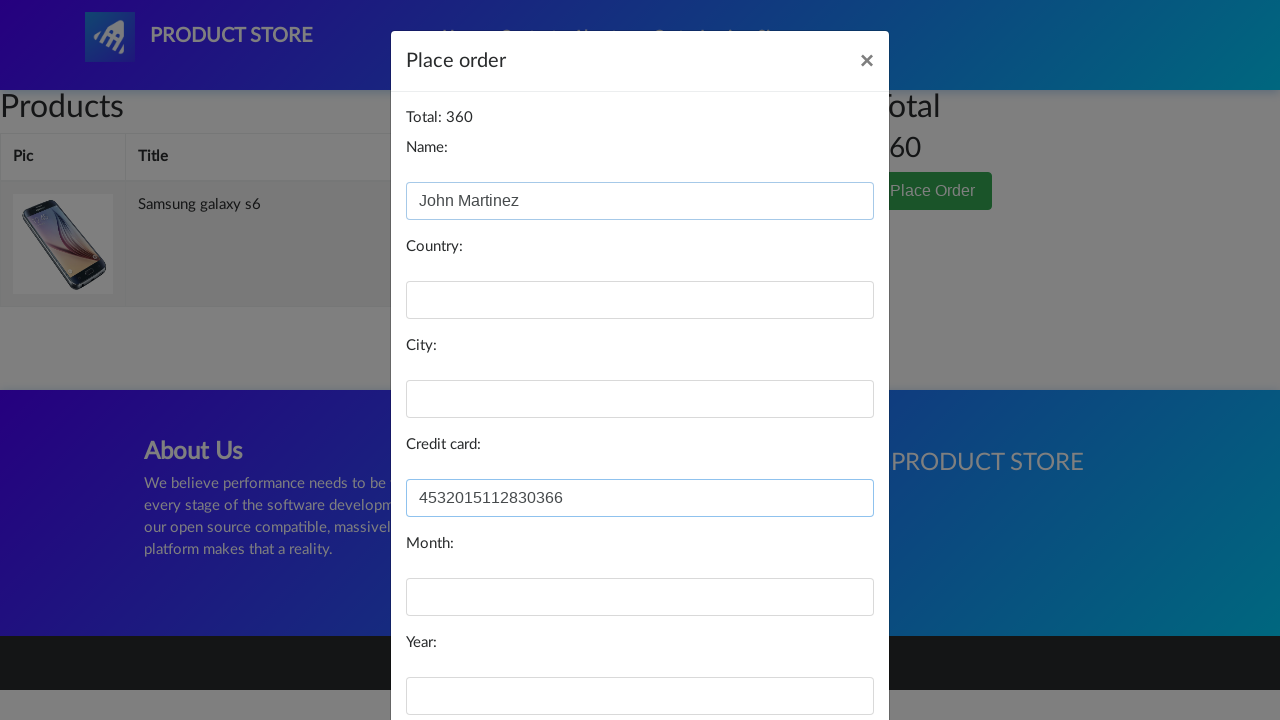

Clicked purchase button to submit order at (823, 655) on #orderModal .modal-footer .btn-primary
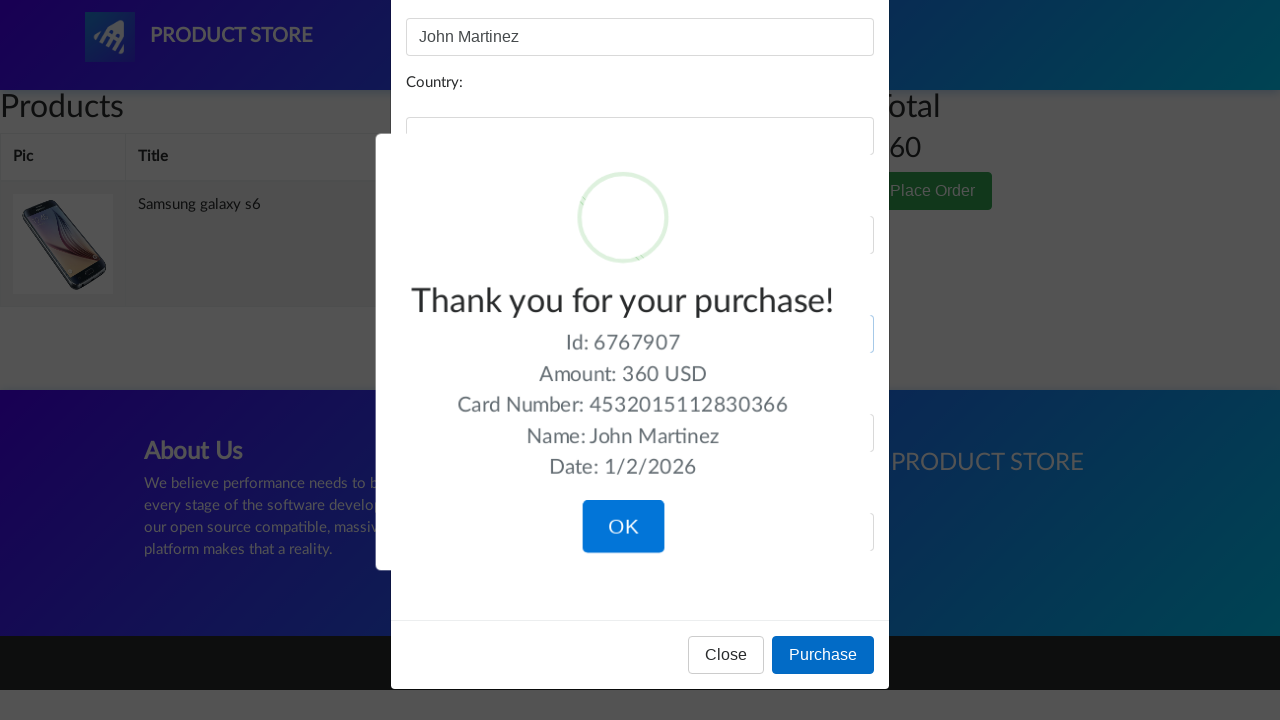

Order confirmation success message displayed
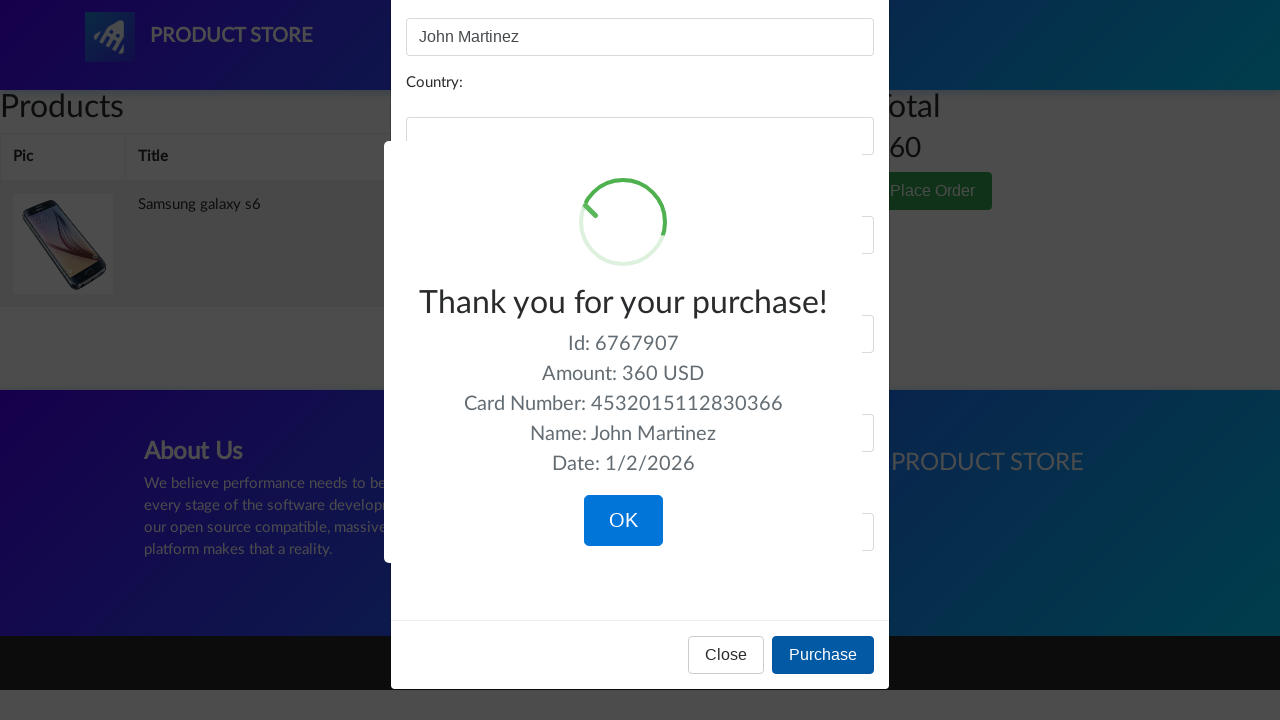

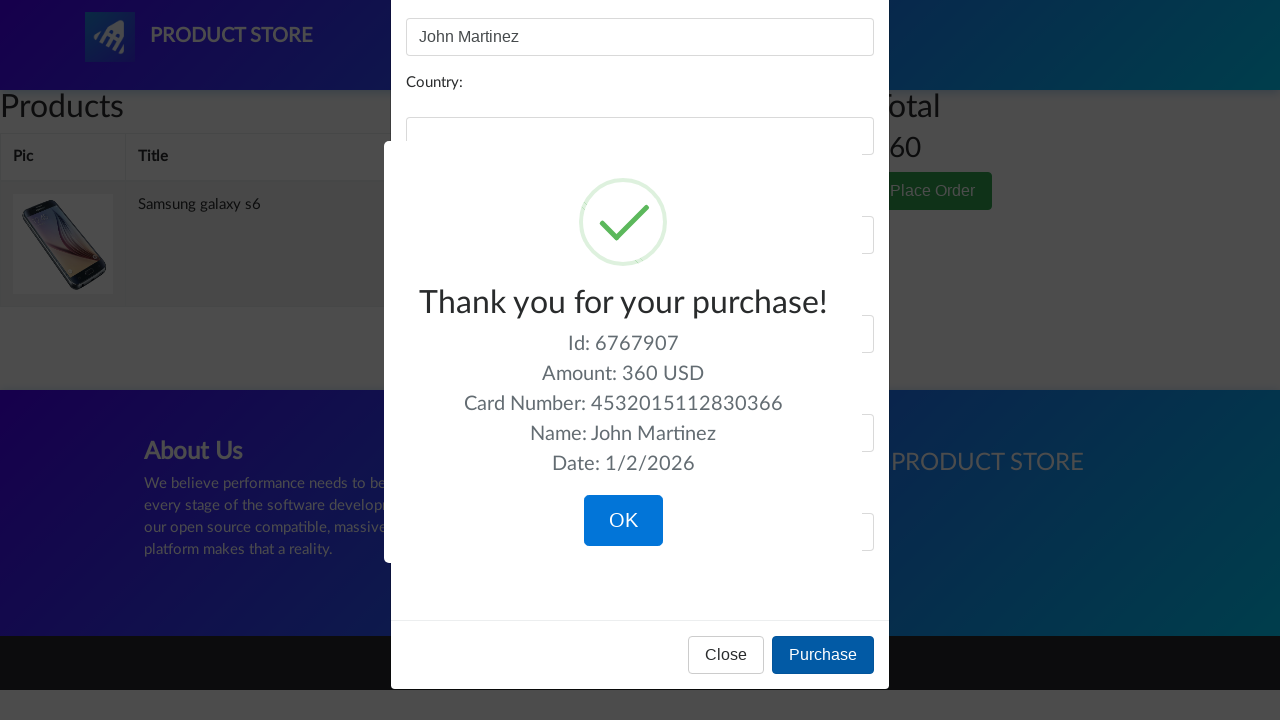